Navigates to the sitemap module blog post and verifies the page title contains "Daniel Roe"

Starting URL: https://roe.dev/blog/creating-your-own-sitemap-module

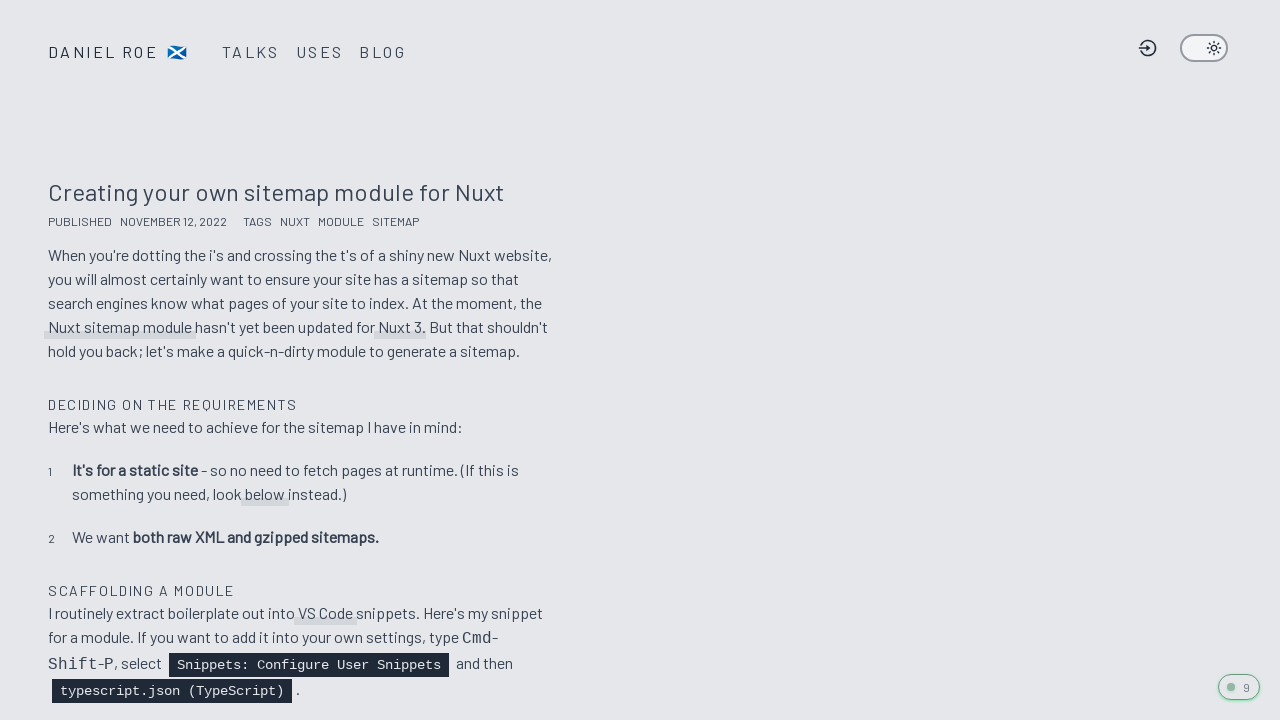

Navigated to sitemap module blog post
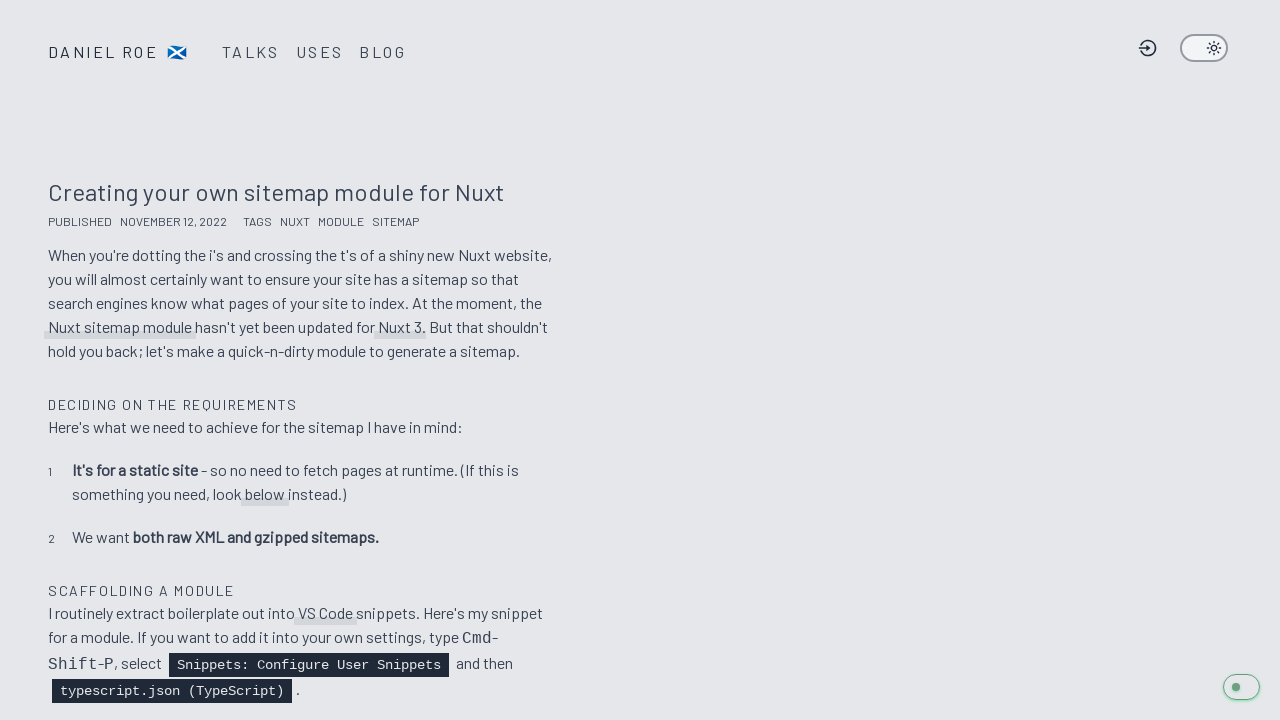

Located page title element
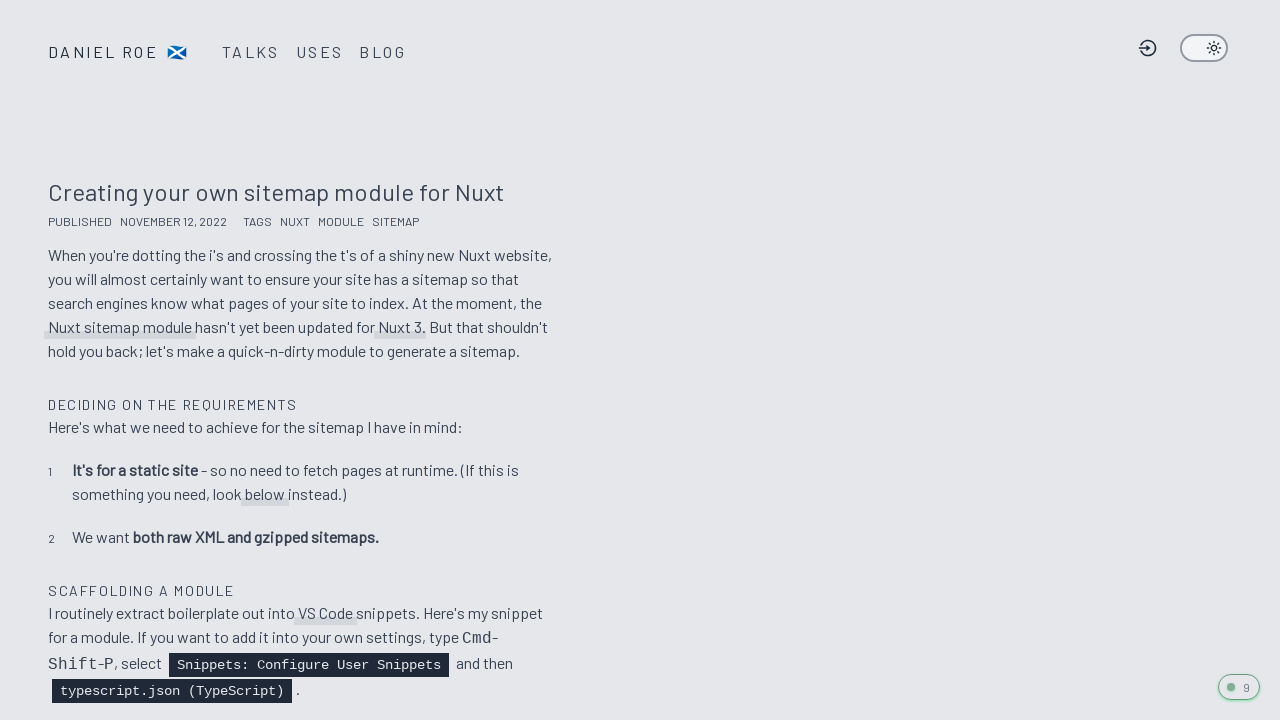

Verified page title contains 'Daniel Roe'
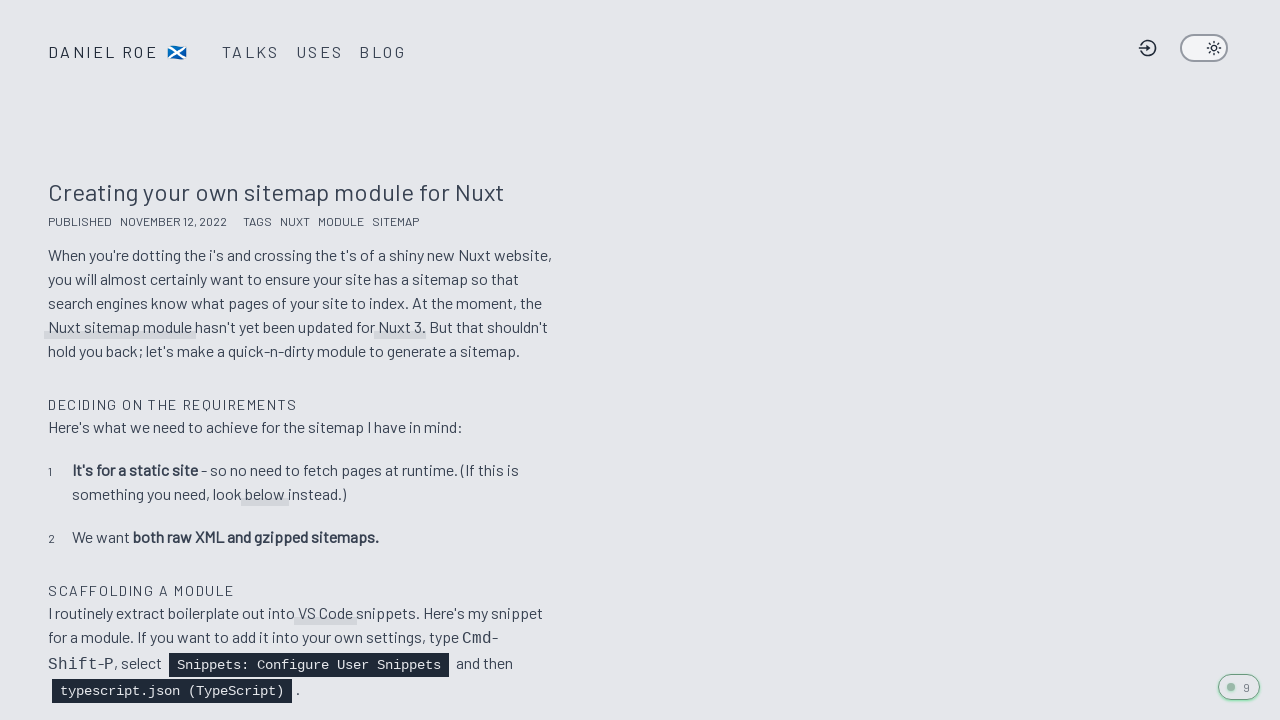

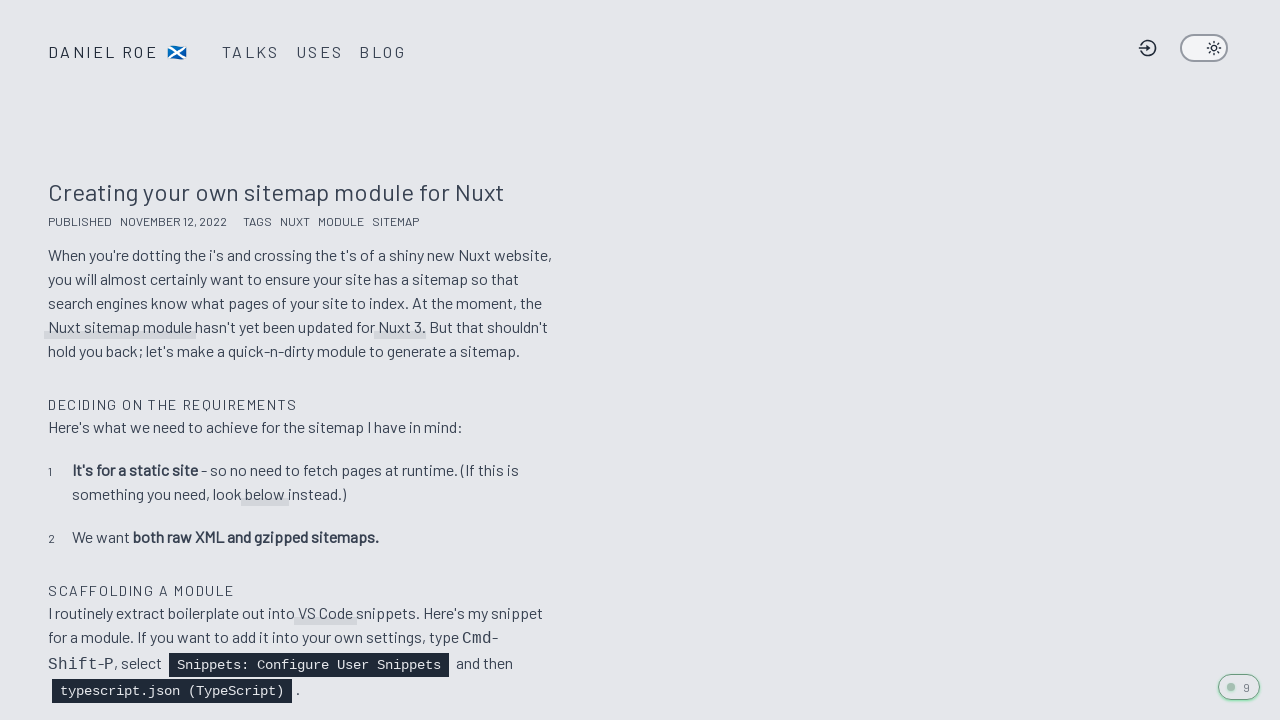